Tests that edits are saved when the edit input loses focus (blur event)

Starting URL: https://demo.playwright.dev/todomvc

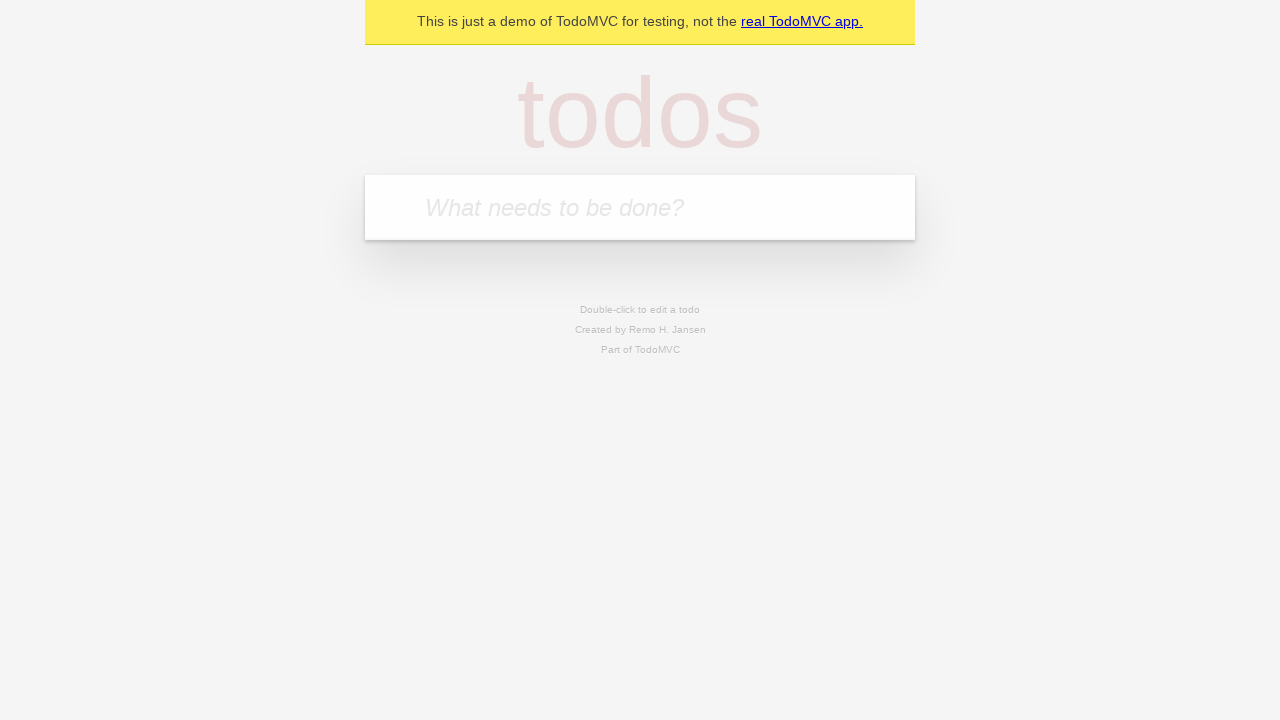

Filled todo input with 'buy some cheese' on internal:attr=[placeholder="What needs to be done?"i]
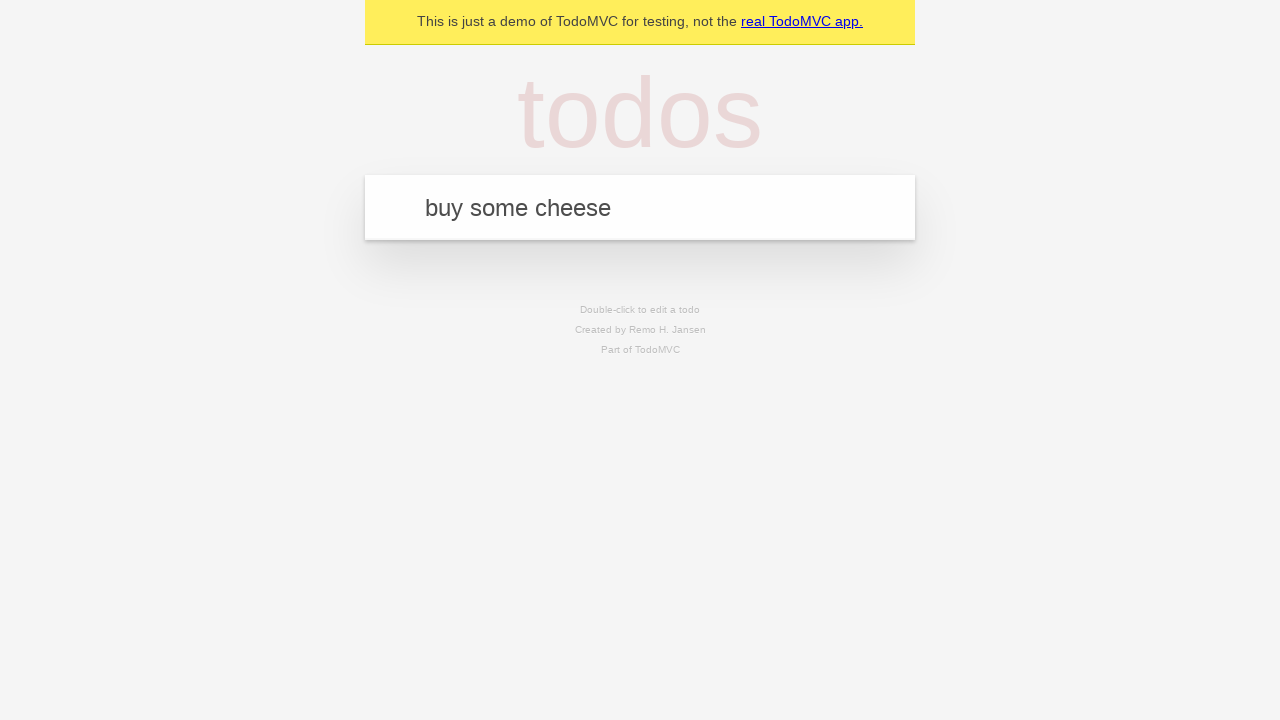

Pressed Enter to create first todo on internal:attr=[placeholder="What needs to be done?"i]
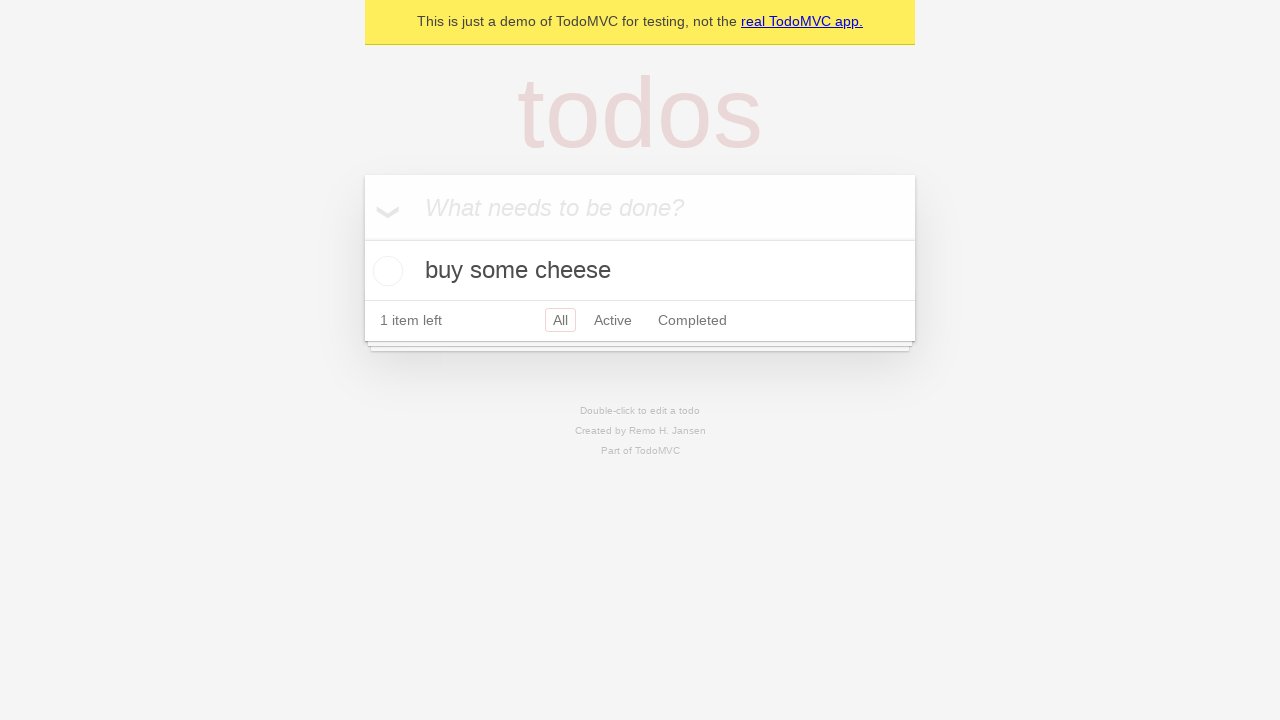

Filled todo input with 'feed the cat' on internal:attr=[placeholder="What needs to be done?"i]
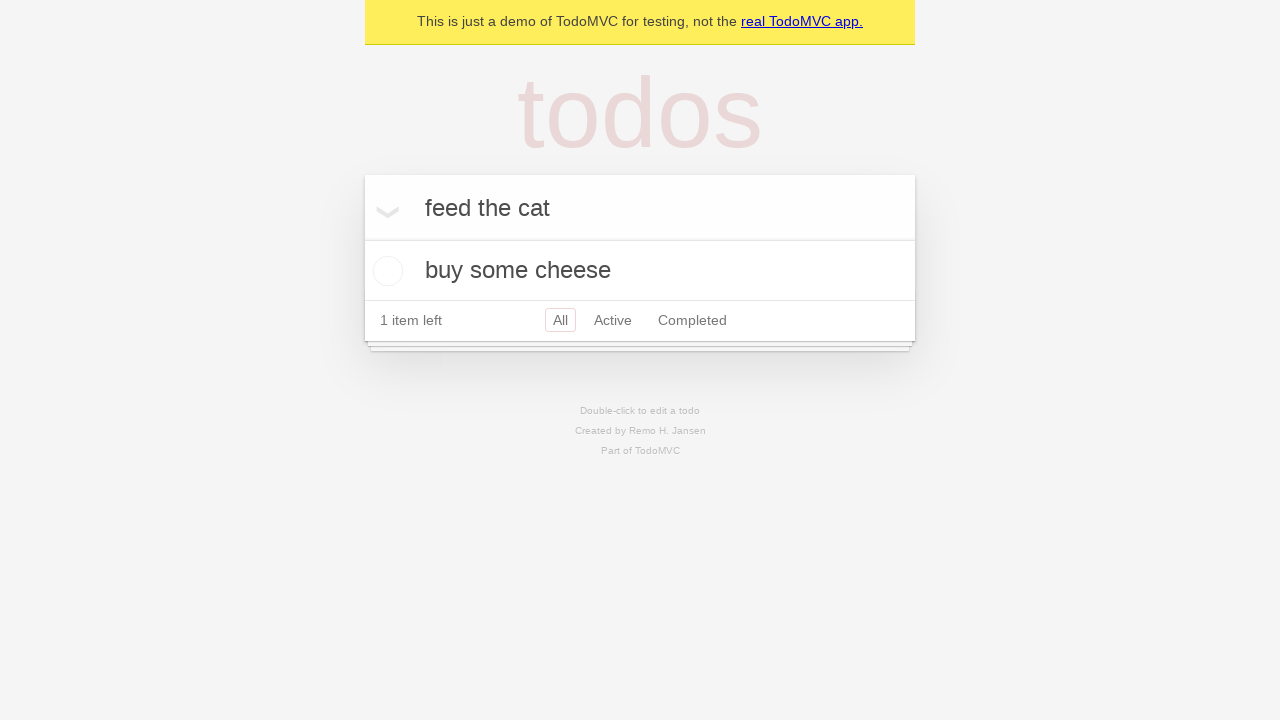

Pressed Enter to create second todo on internal:attr=[placeholder="What needs to be done?"i]
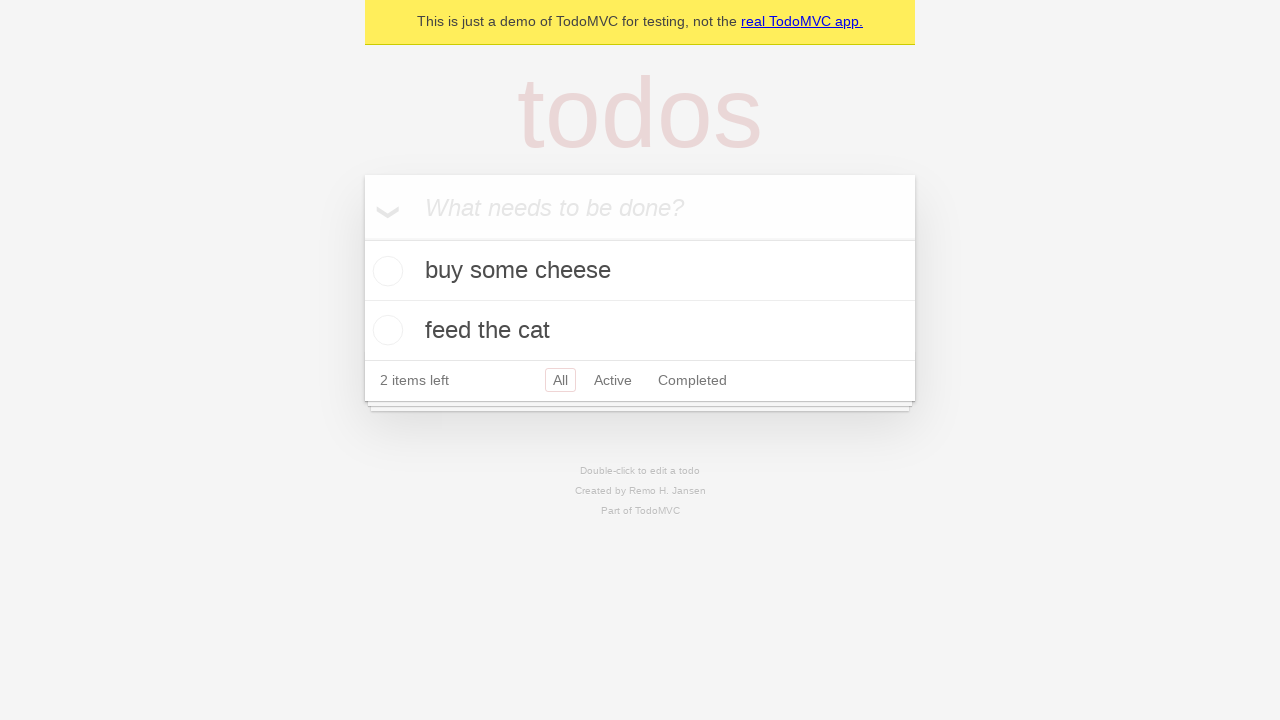

Filled todo input with 'book a doctors appointment' on internal:attr=[placeholder="What needs to be done?"i]
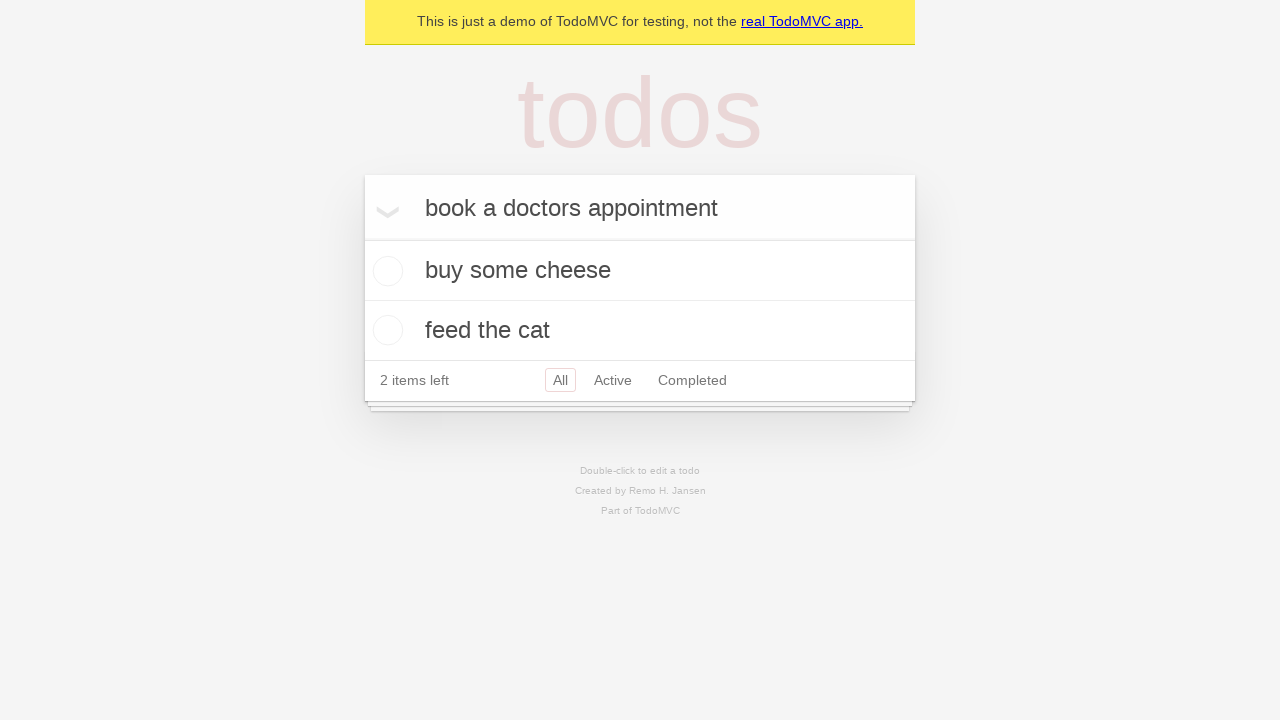

Pressed Enter to create third todo on internal:attr=[placeholder="What needs to be done?"i]
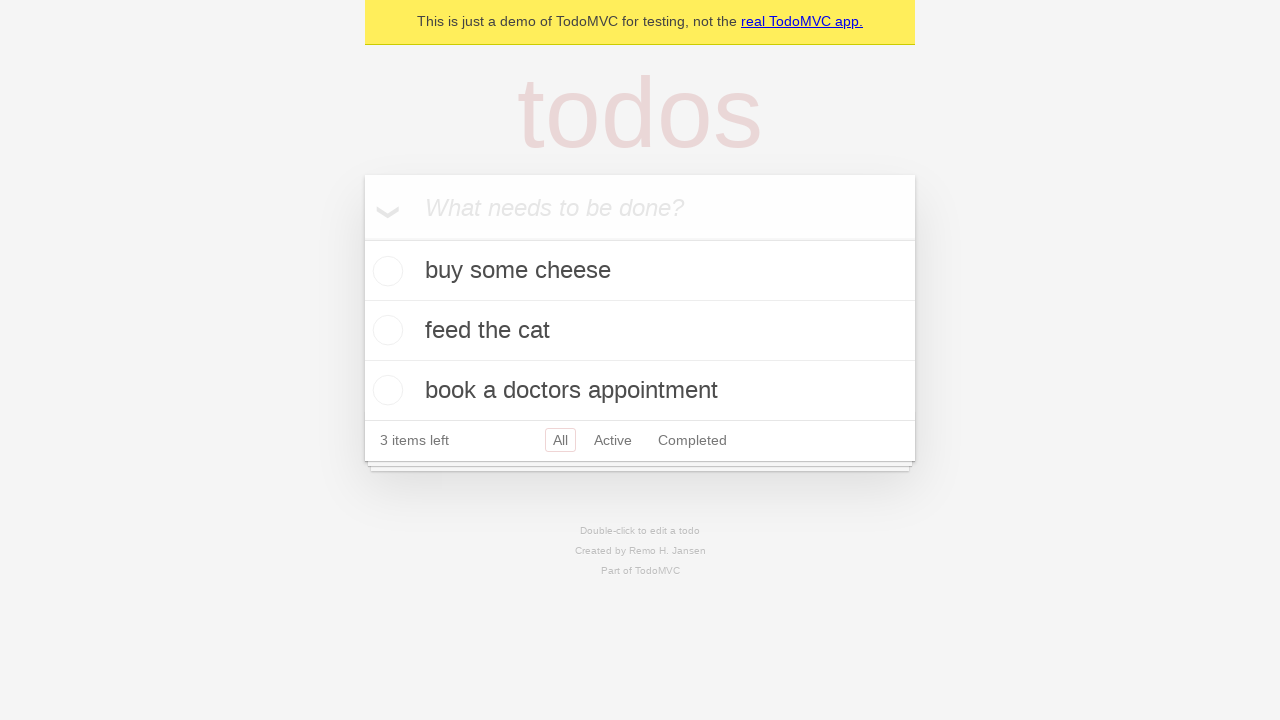

Double-clicked on second todo item to enter edit mode at (640, 331) on internal:testid=[data-testid="todo-item"s] >> nth=1
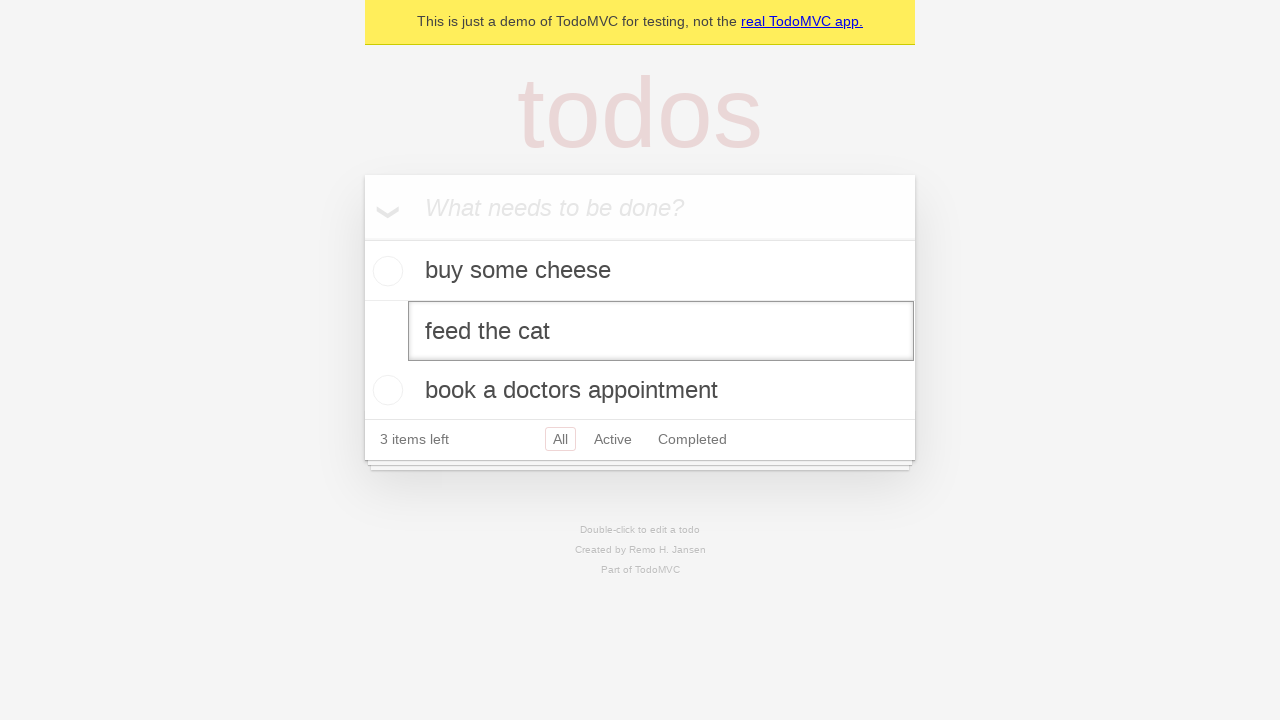

Filled edit textbox with 'buy some sausages' on internal:testid=[data-testid="todo-item"s] >> nth=1 >> internal:role=textbox[nam
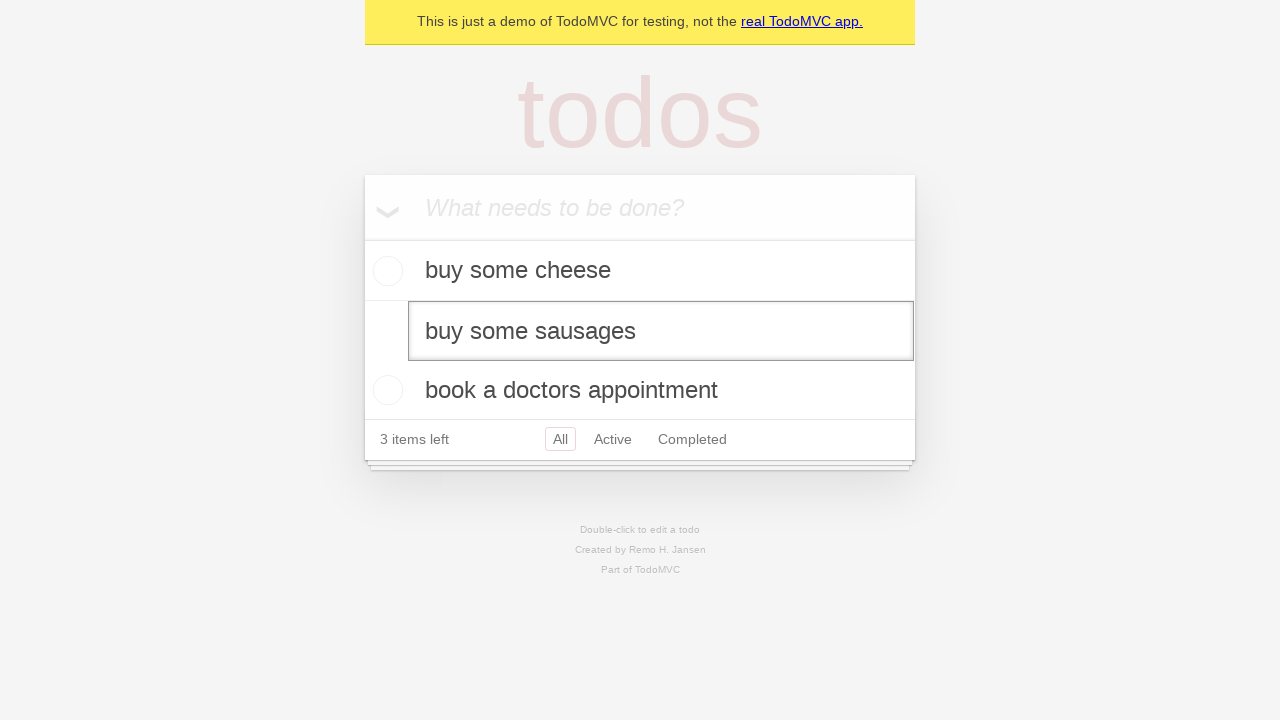

Triggered blur event on edit textbox to save changes
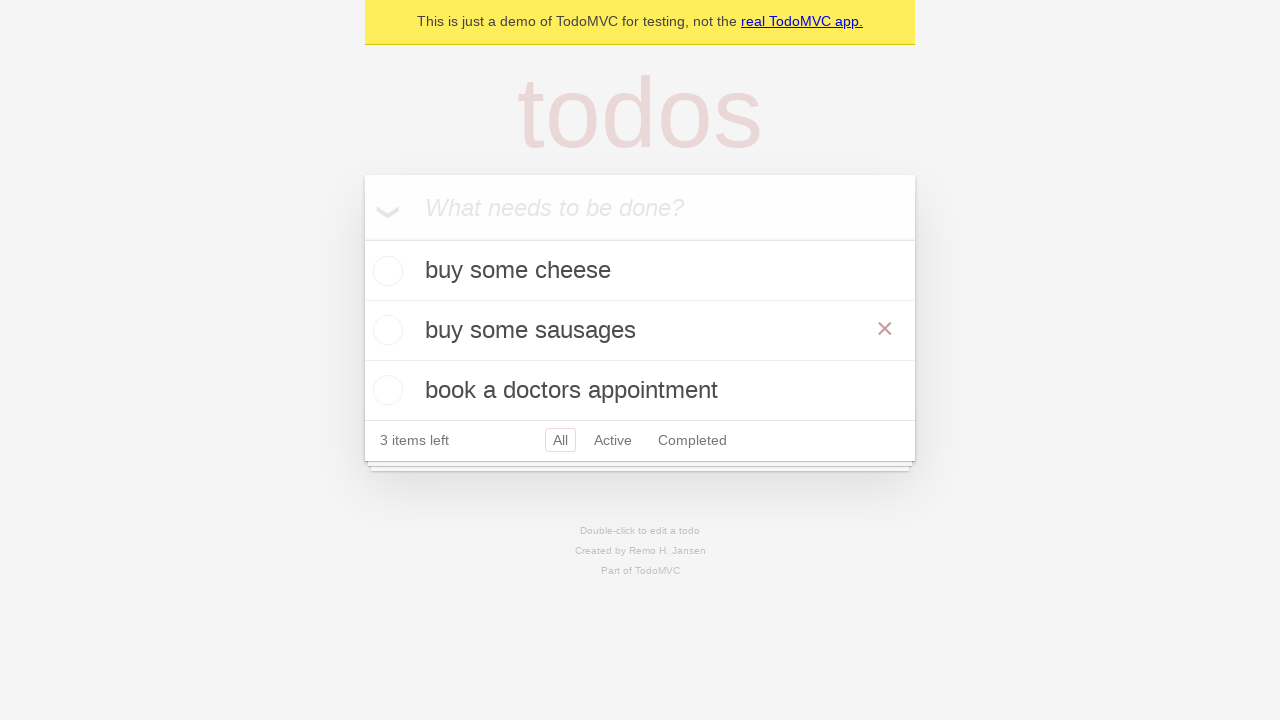

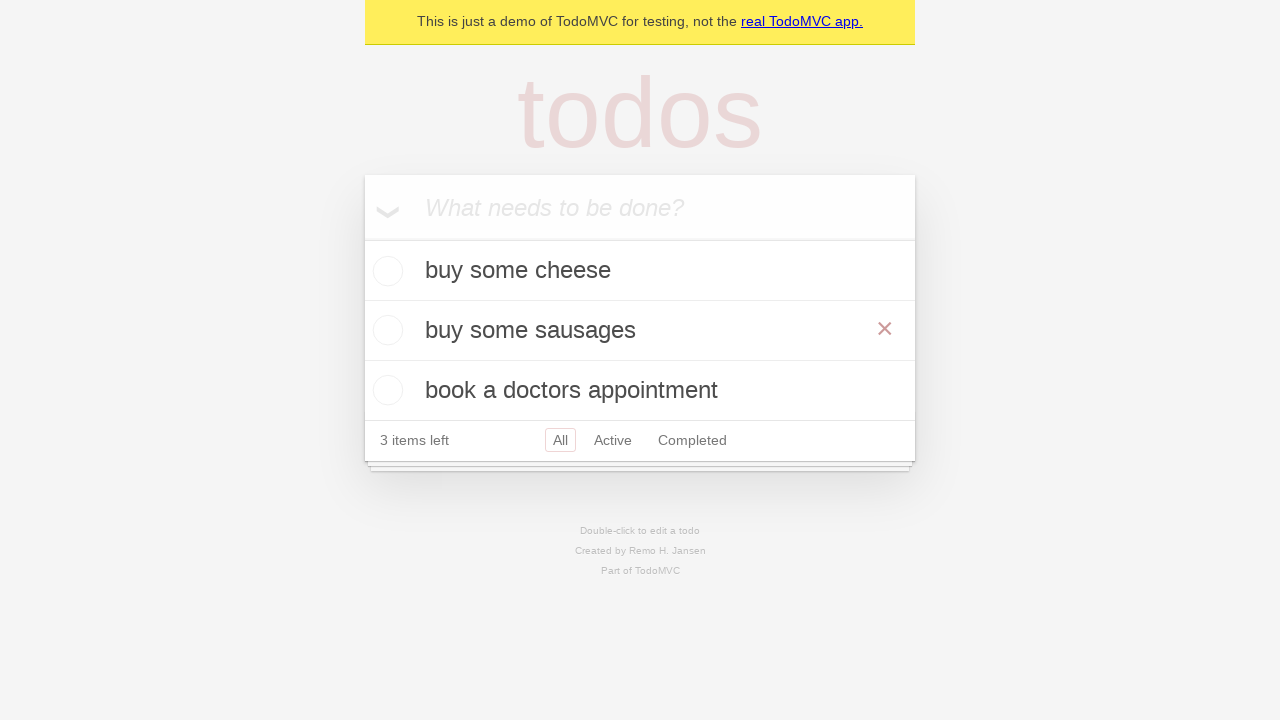